Demonstrates click-and-hold, move-to-element, and release actions by dragging an element and releasing it on the target.

Starting URL: https://crossbrowsertesting.github.io/drag-and-drop

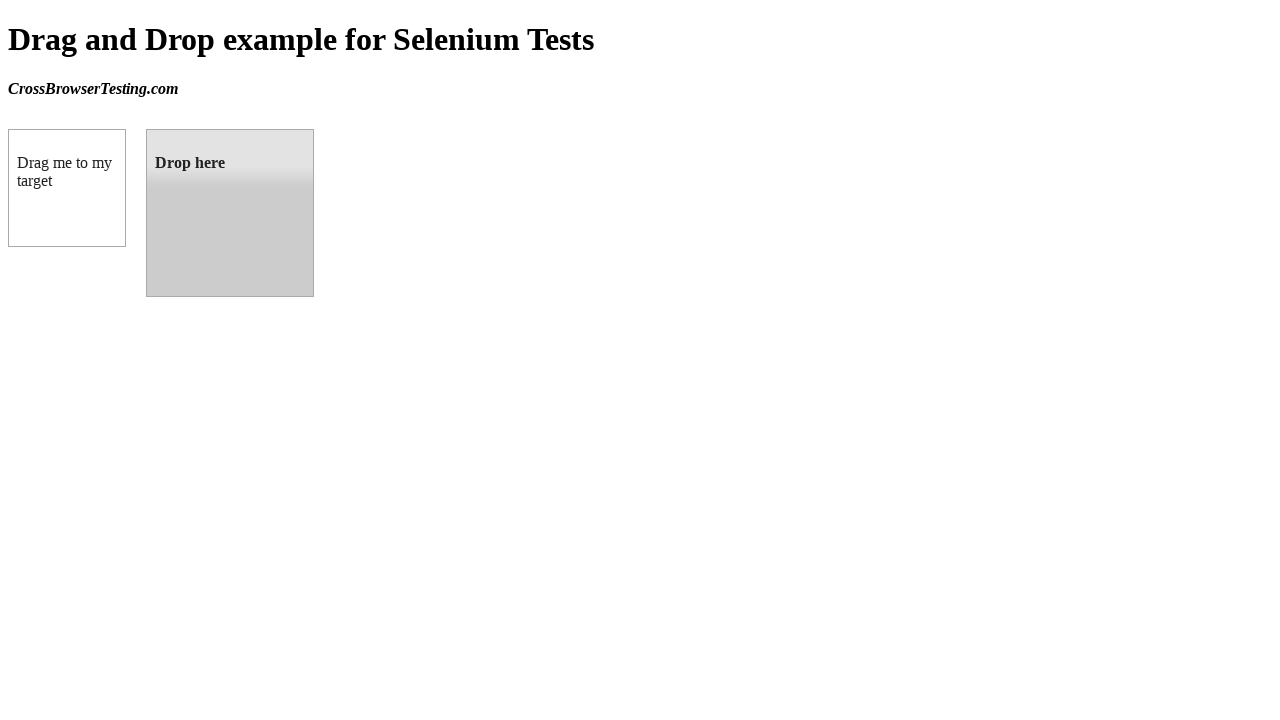

Located draggable source element
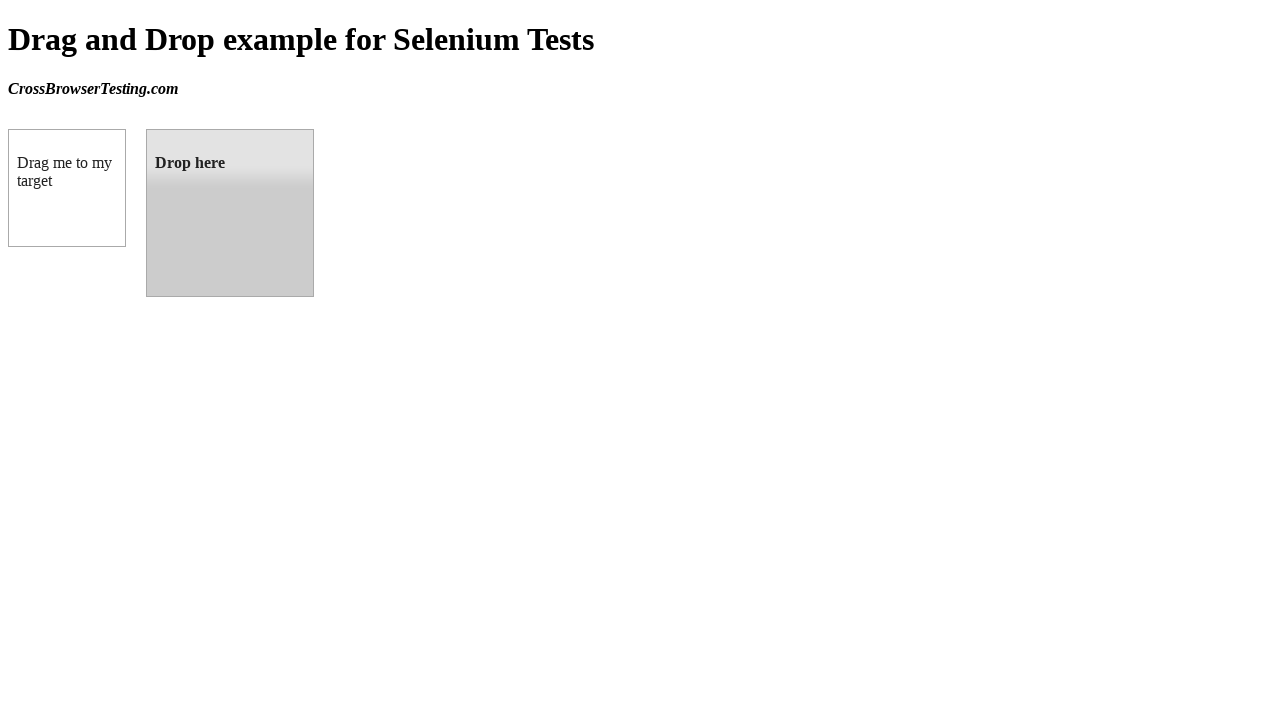

Located droppable target element
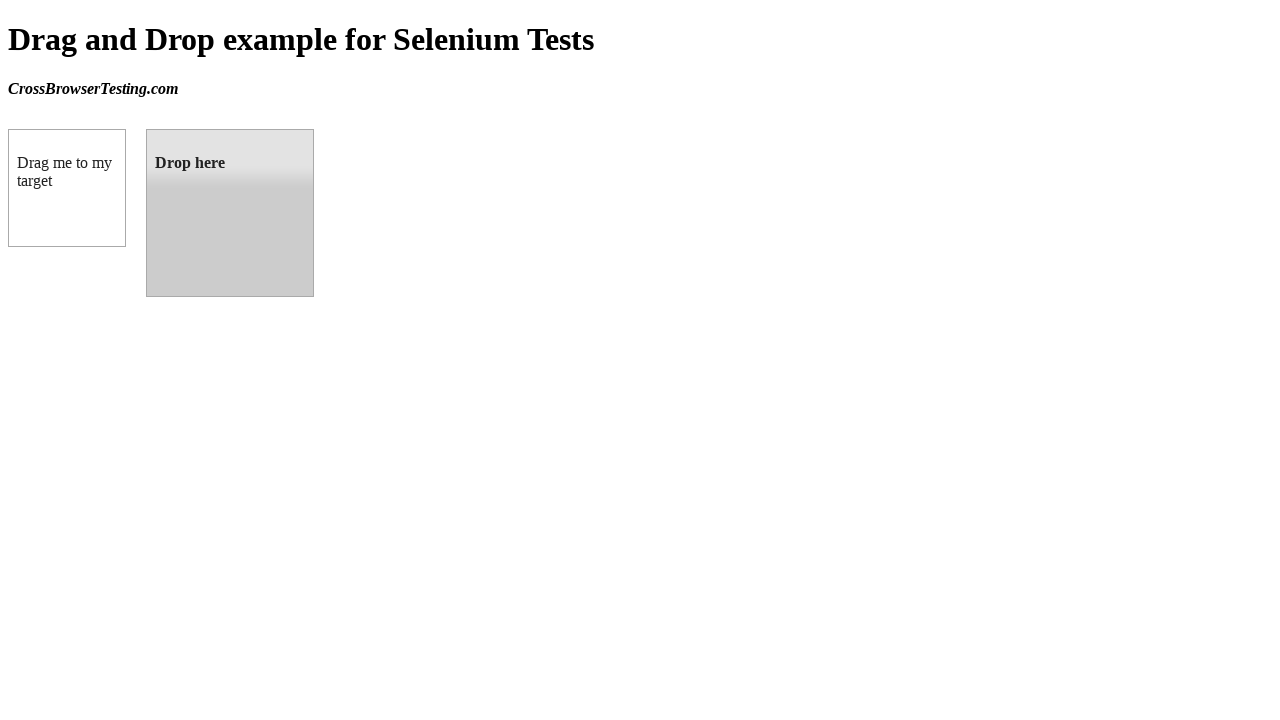

Retrieved bounding box of source element
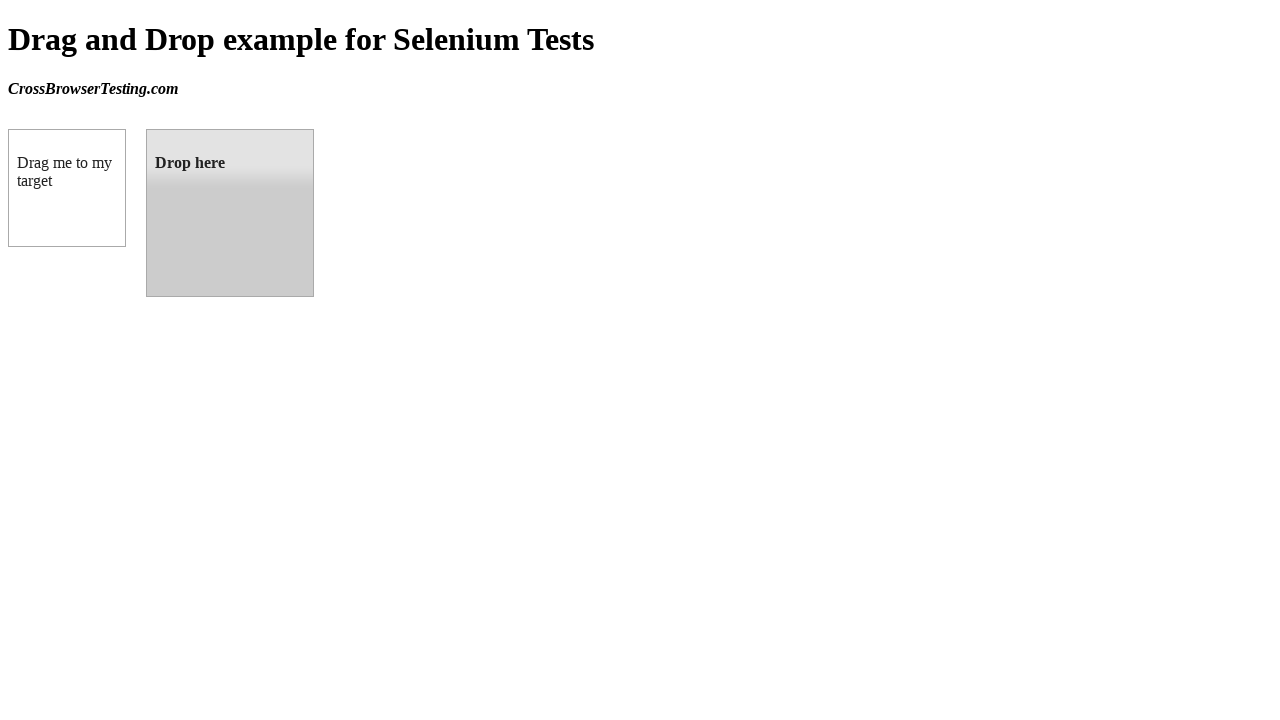

Retrieved bounding box of target element
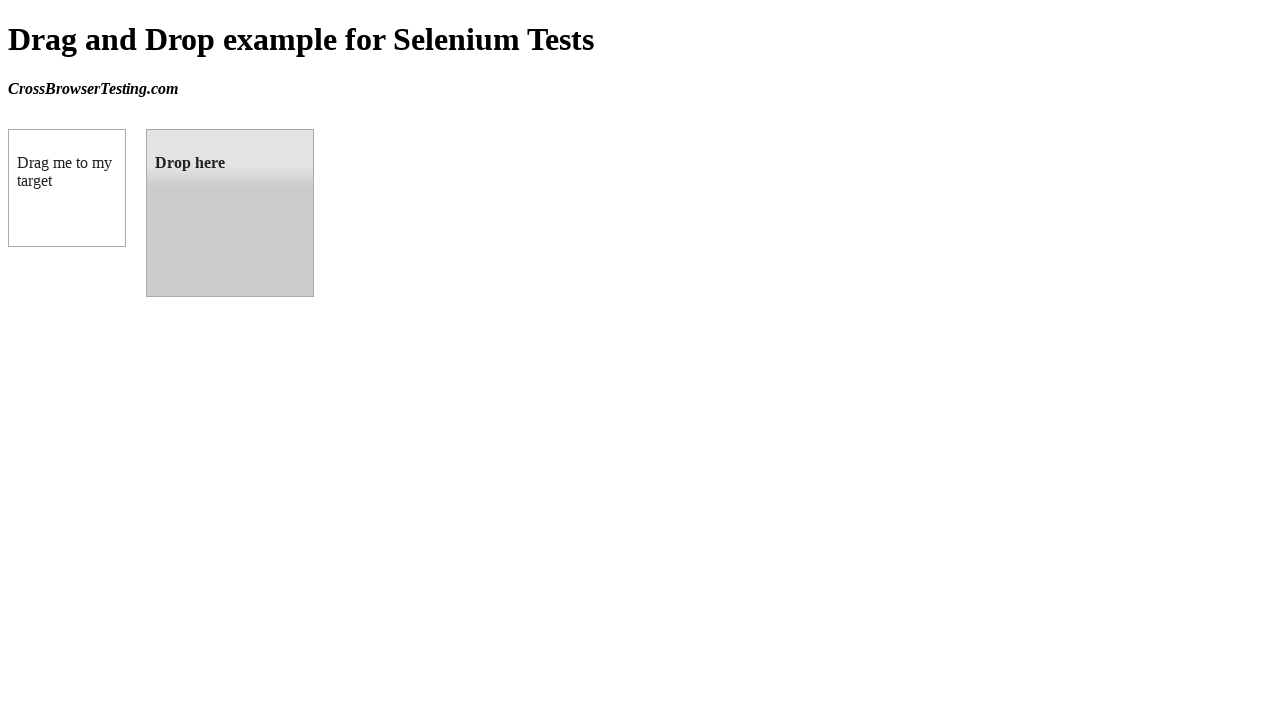

Moved mouse to center of source element at (67, 188)
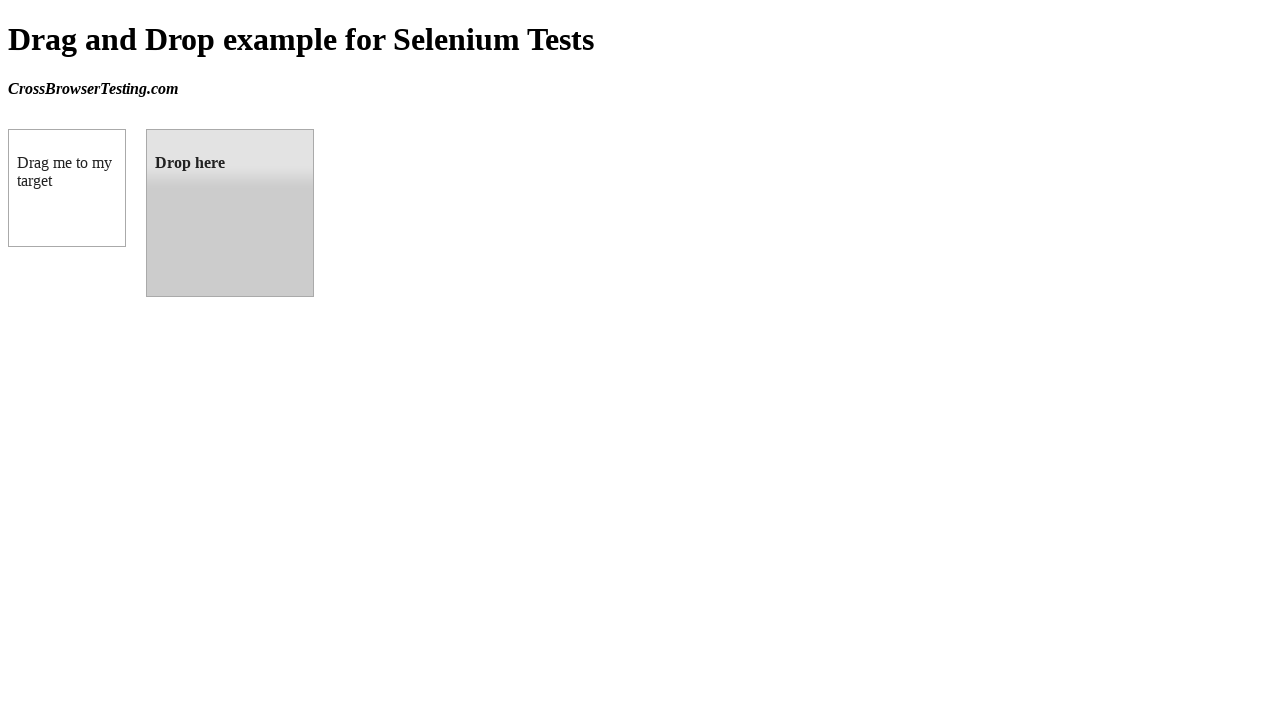

Pressed down mouse button to initiate drag at (67, 188)
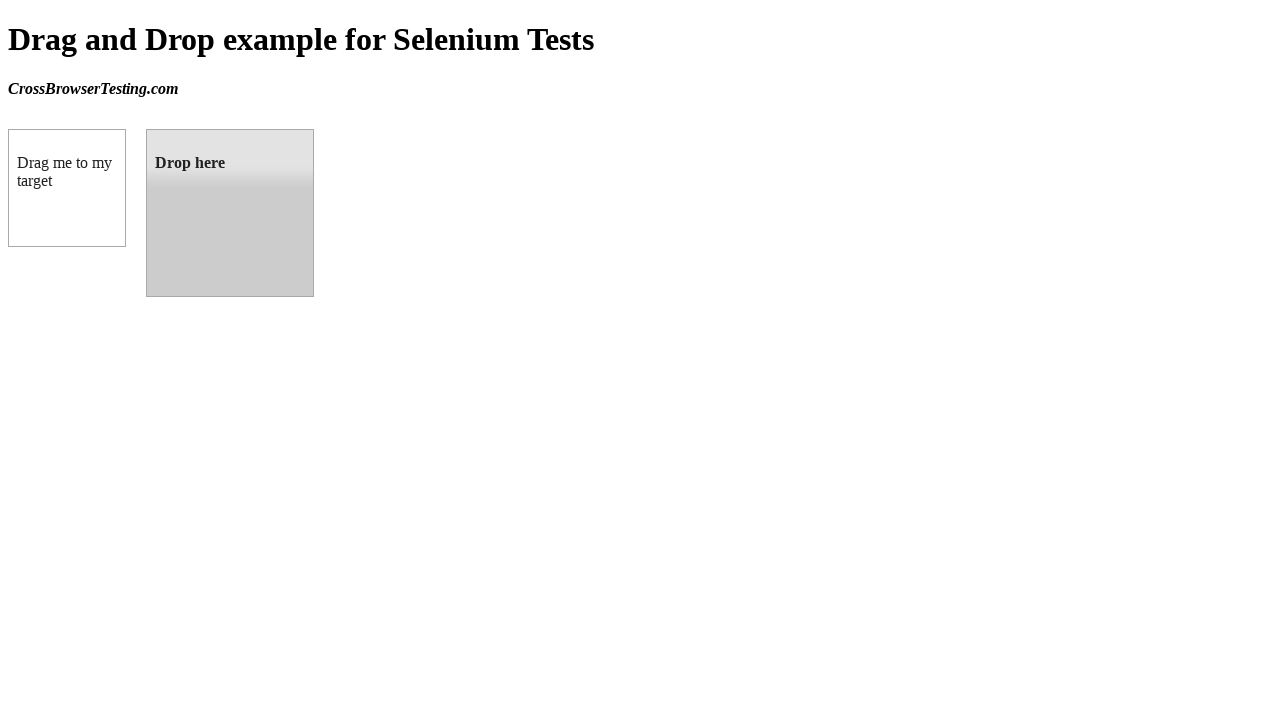

Moved mouse to center of target element while holding at (230, 213)
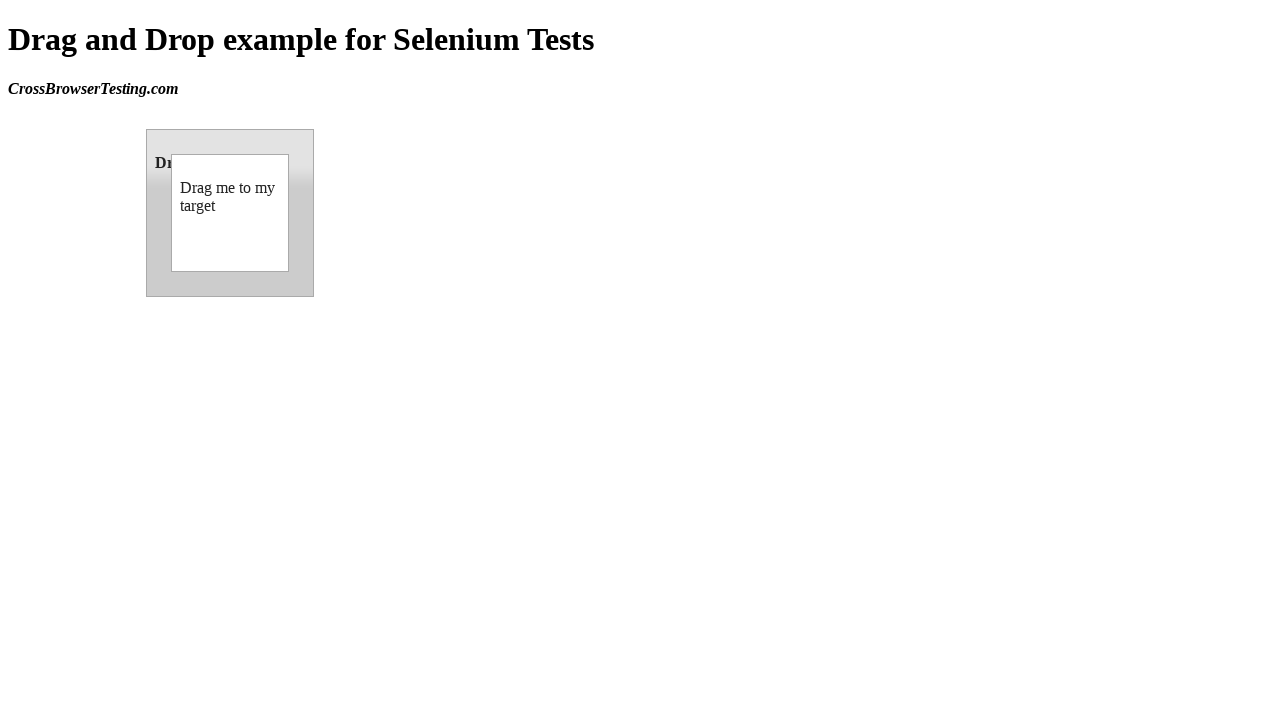

Released mouse button to drop element on target at (230, 213)
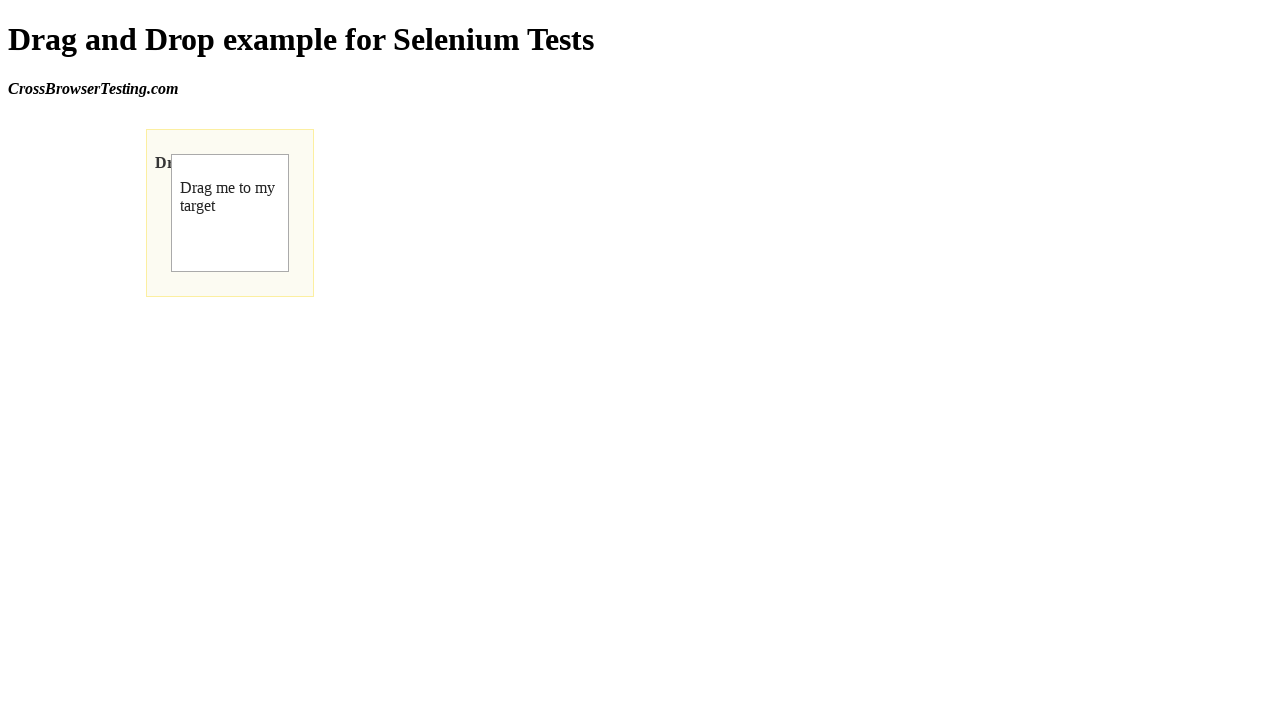

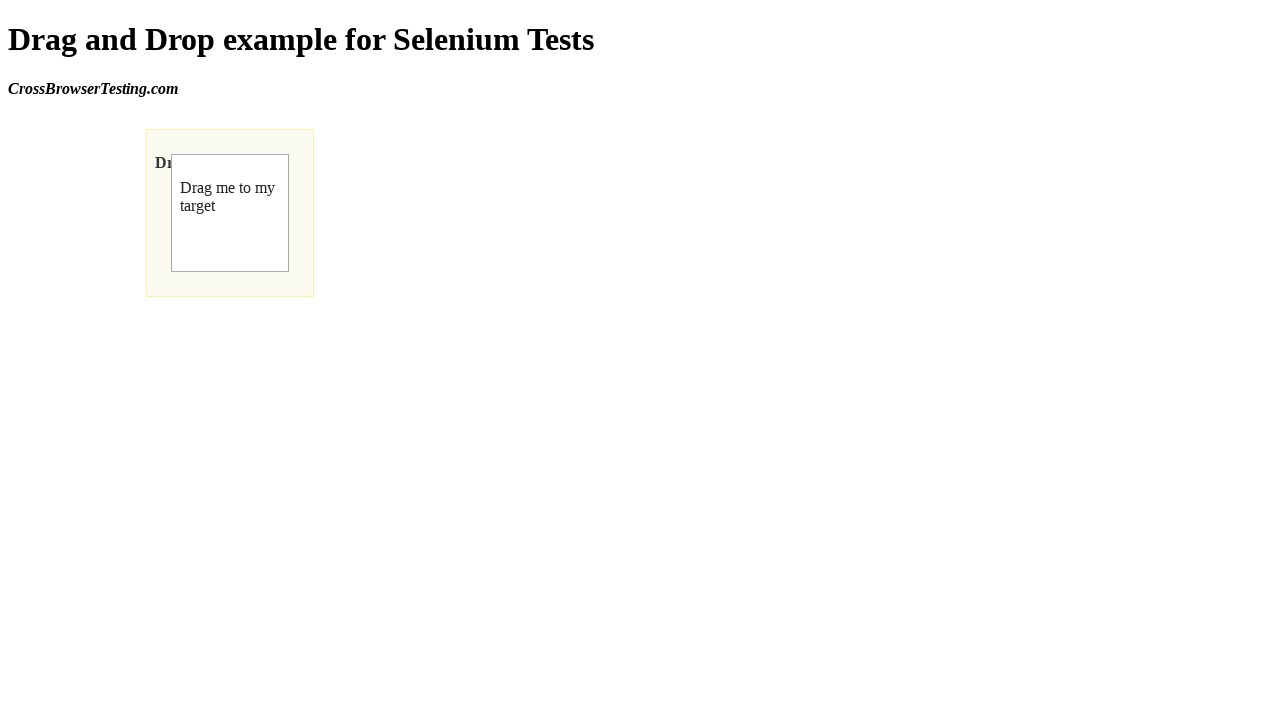